Tests autocomplete/auto-suggestion functionality by typing partial text and selecting from the dropdown suggestions

Starting URL: https://www.rahulshettyacademy.com/AutomationPractice/

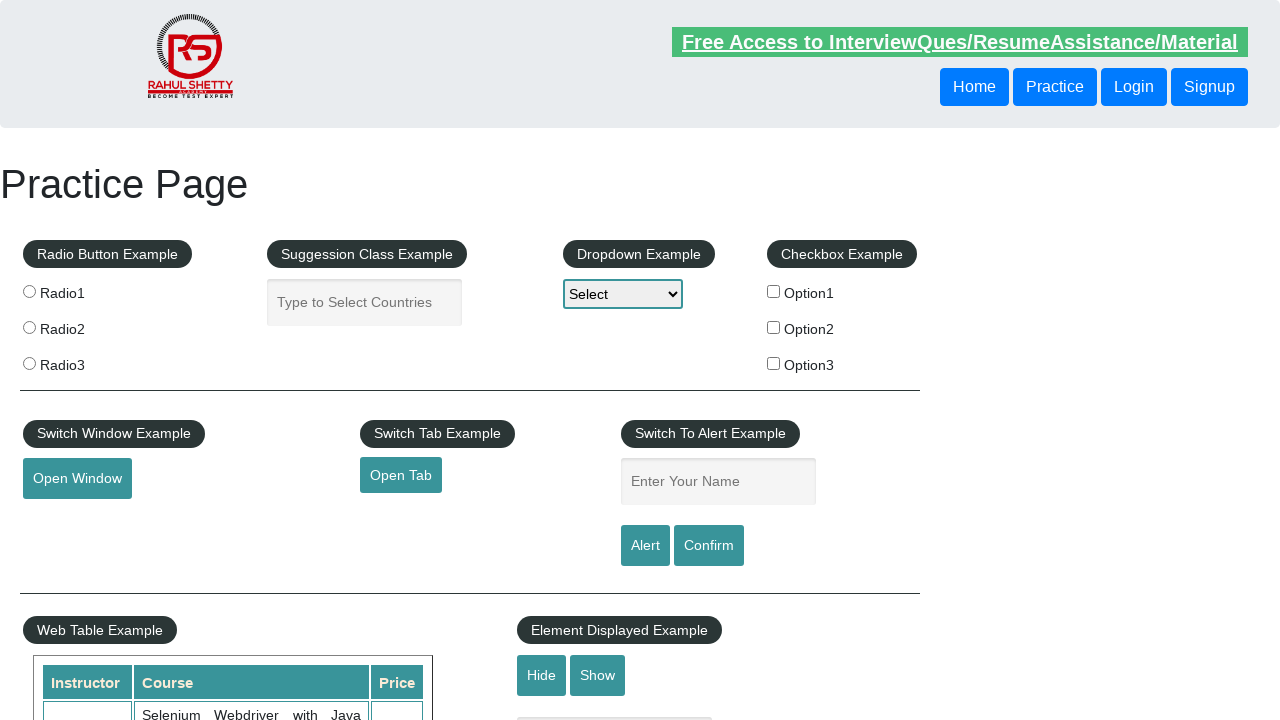

Typed 'Ind' in the autocomplete field to trigger suggestions on input#autocomplete
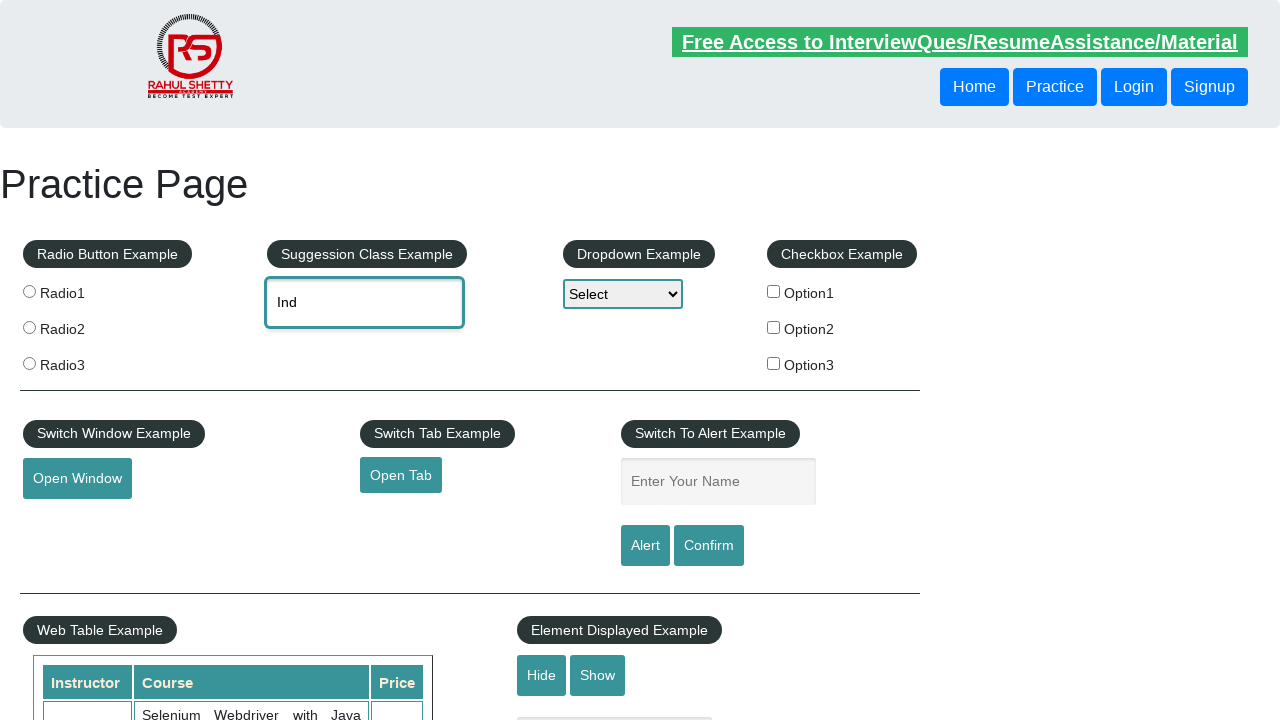

Autocomplete suggestions dropdown appeared
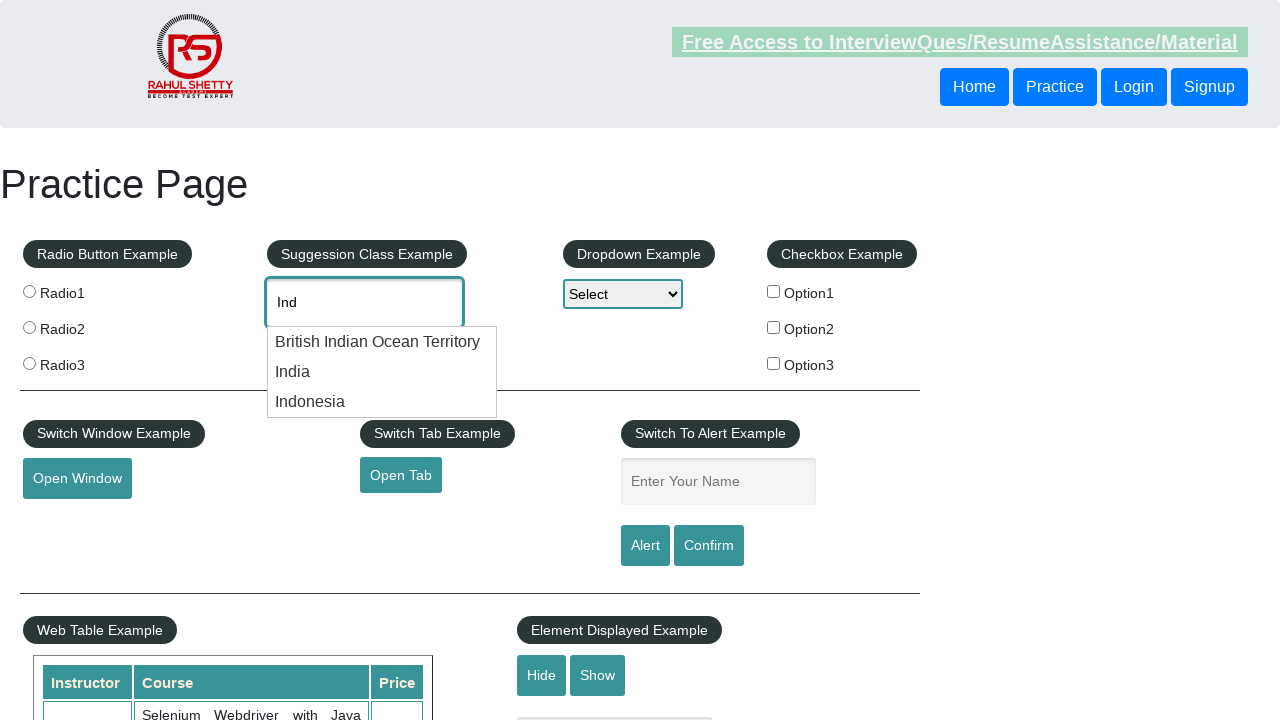

Selected the second suggestion from the autocomplete dropdown at (382, 372) on (//li/div[@class='ui-menu-item-wrapper'])[2]
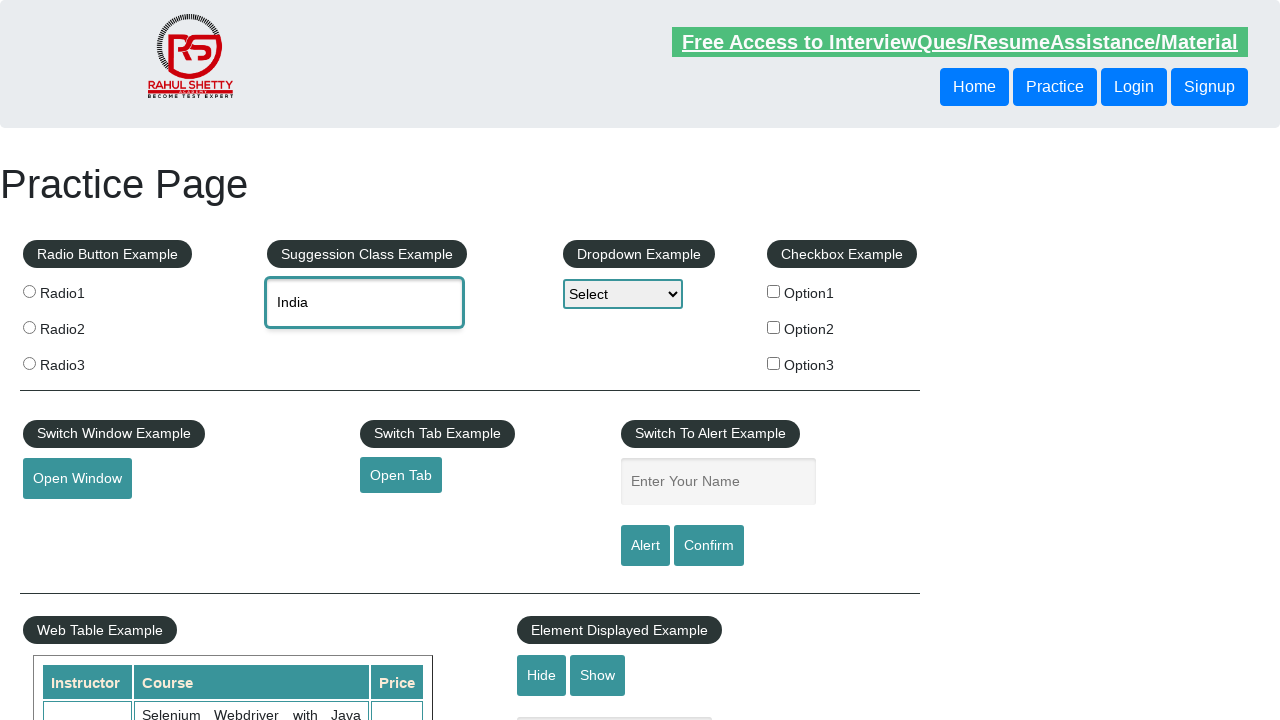

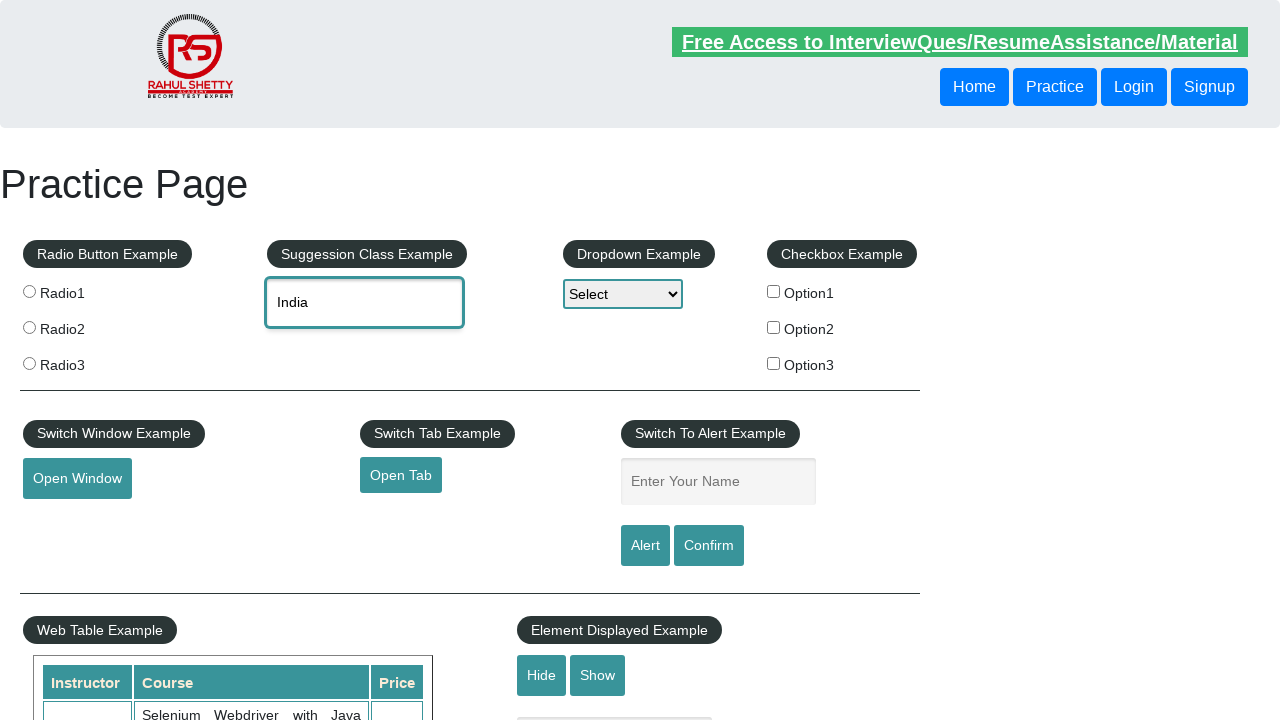